Tests dynamic loading by clicking Start button and waiting for the loading indicator to disappear before verifying Hello World text

Starting URL: https://the-internet.herokuapp.com/dynamic_loading/1

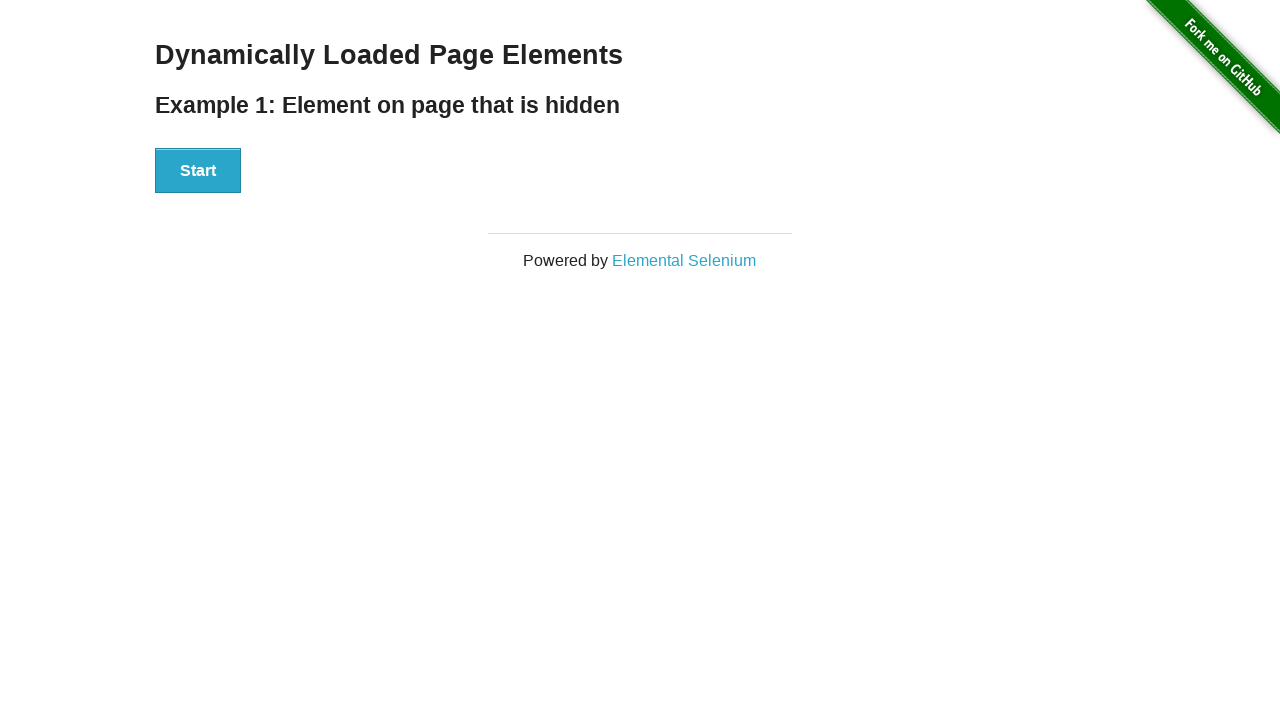

Clicked the Start button at (198, 171) on xpath=//button
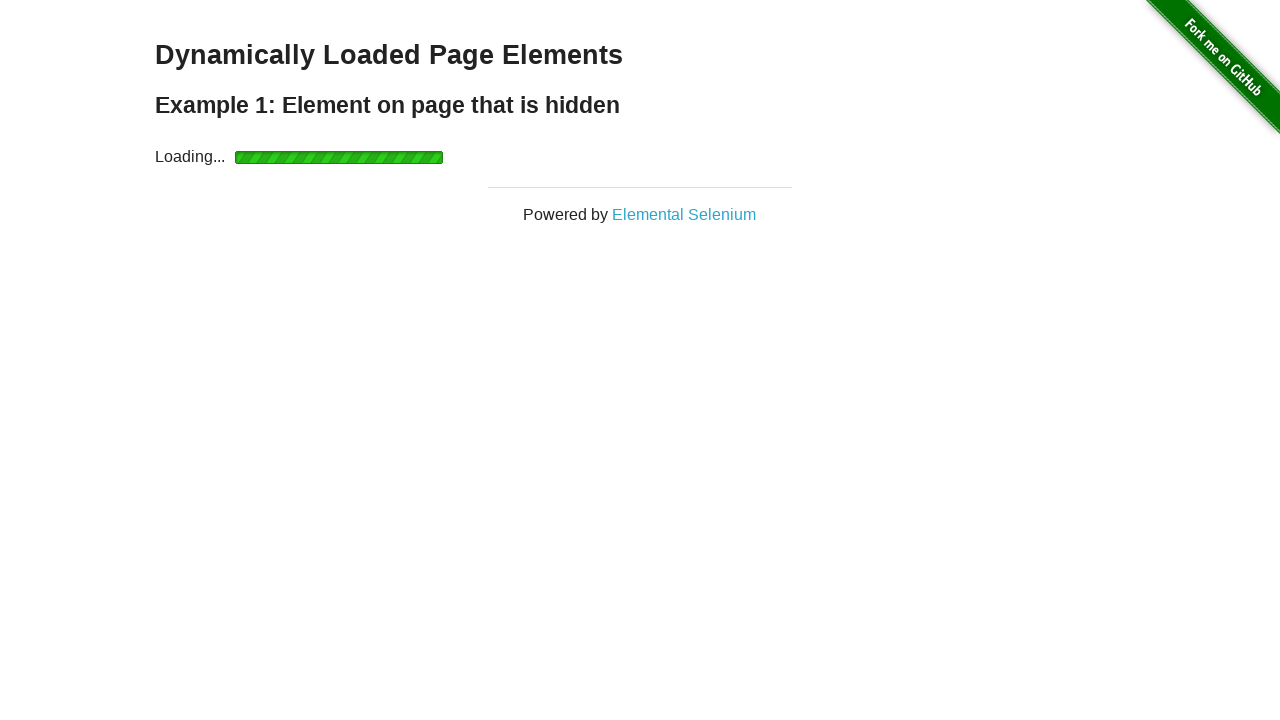

Loading indicator disappeared
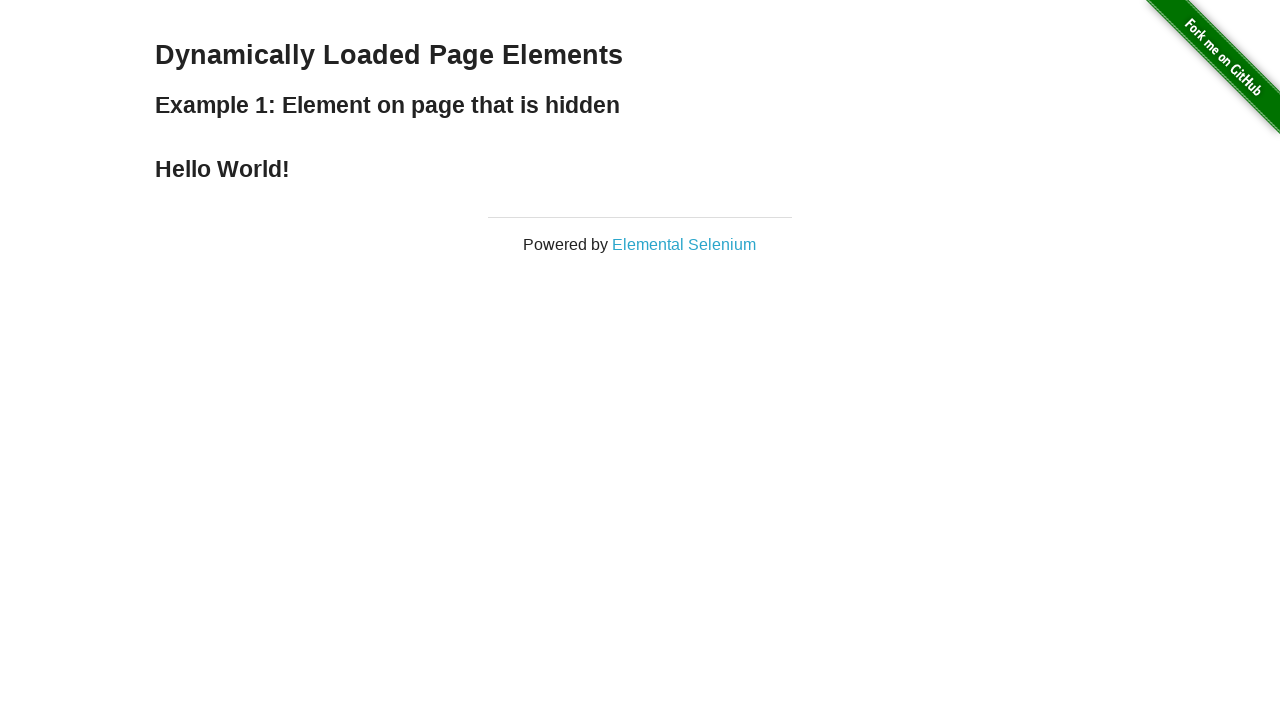

Located the Hello World text element
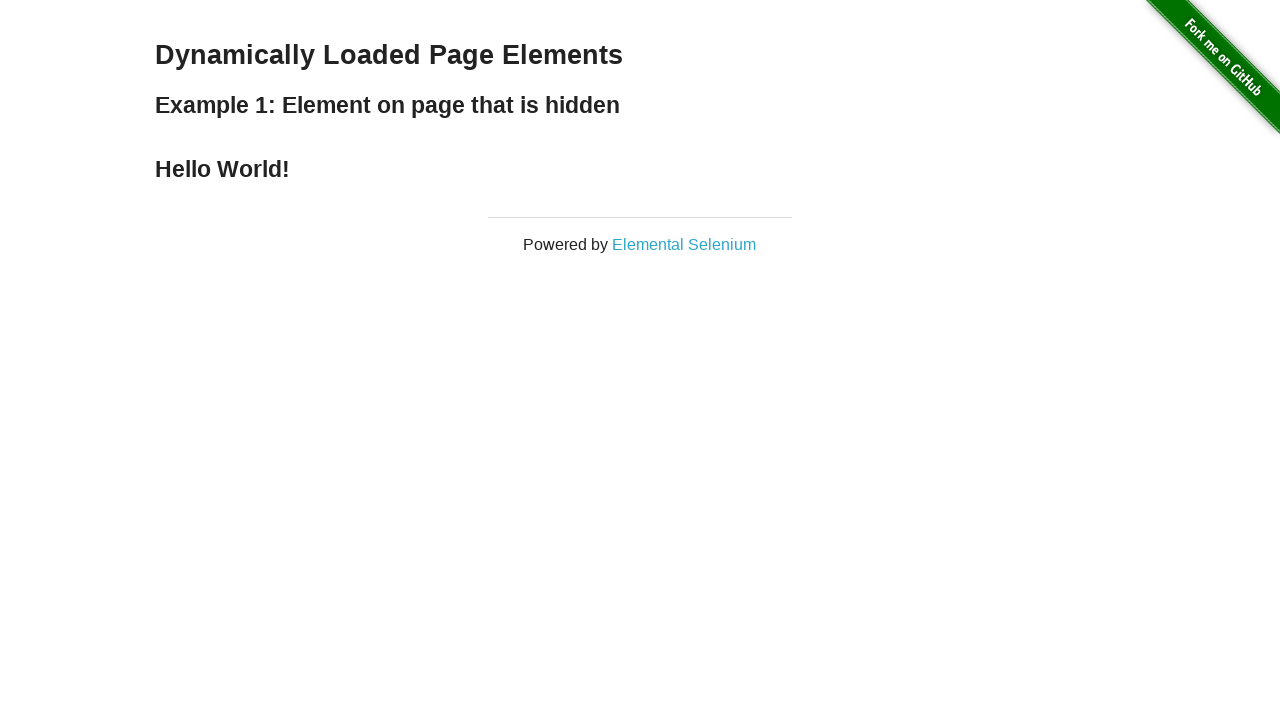

Verified Hello World text content matches expected value
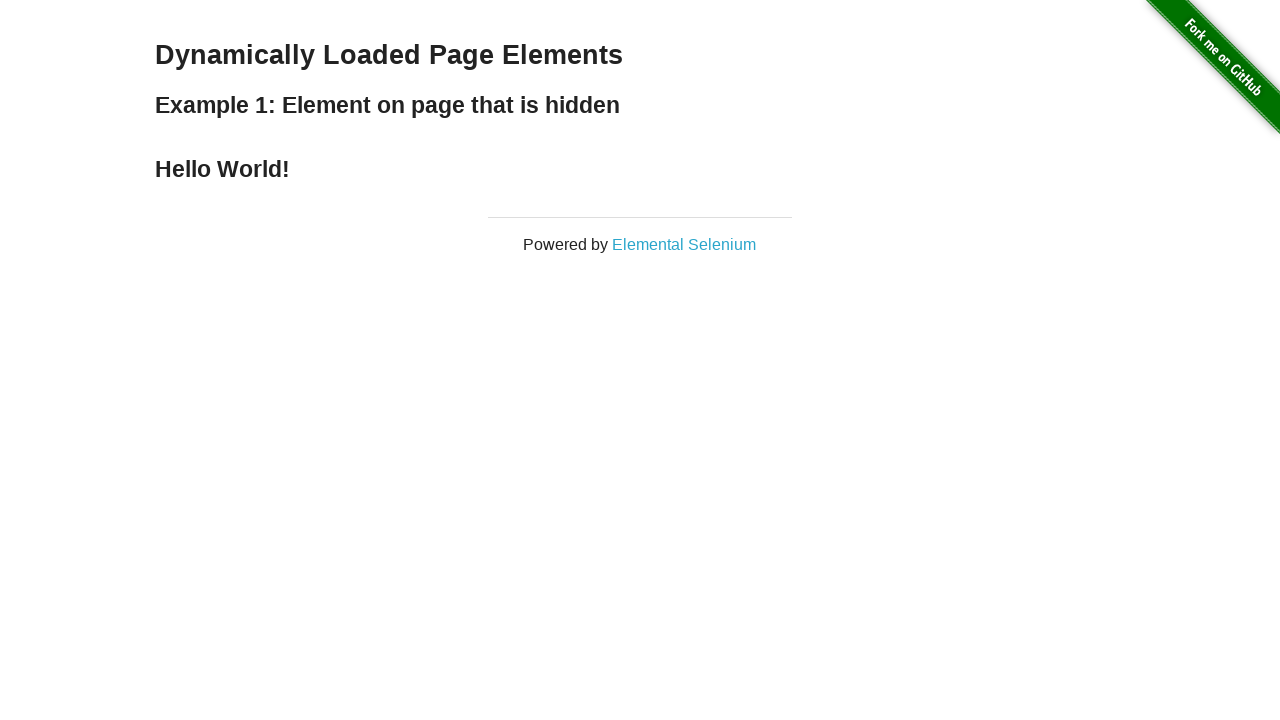

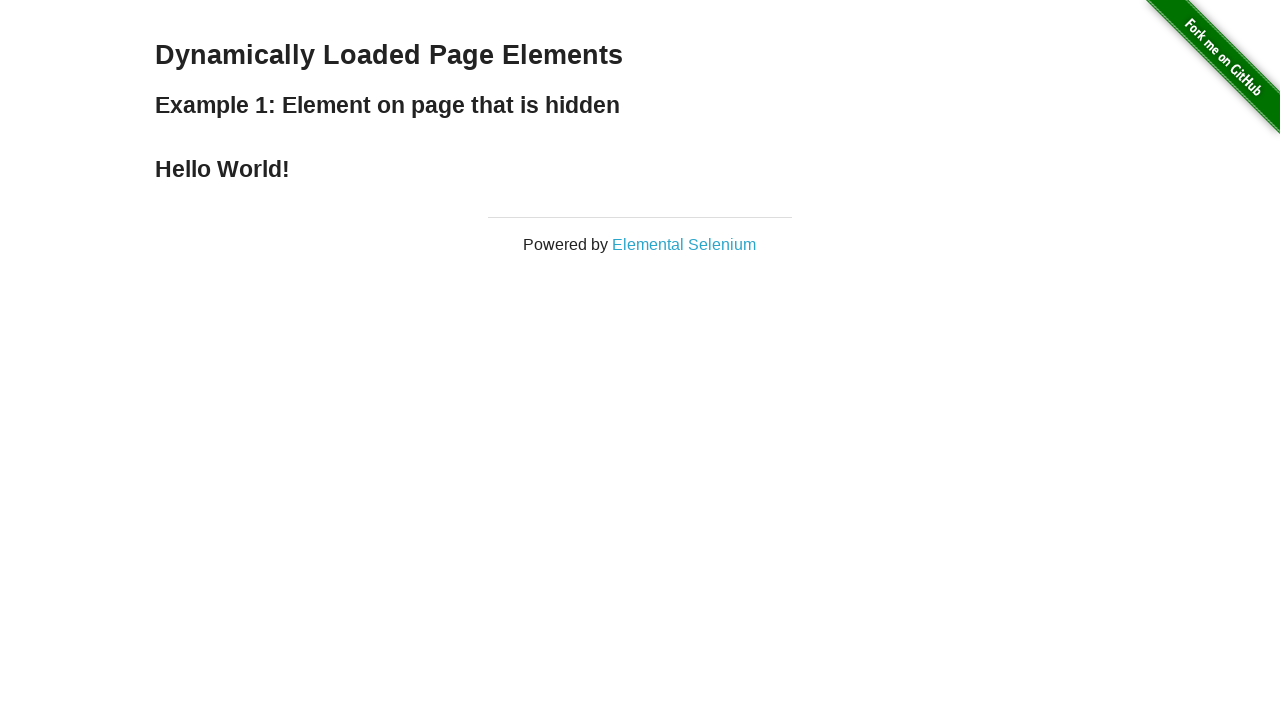